Tests mouse hover and click interactions by hovering over the Industries menu item and then Ctrl+clicking on the Hospitality link to open it in a new tab

Starting URL: https://www.mphasis.com/home.html

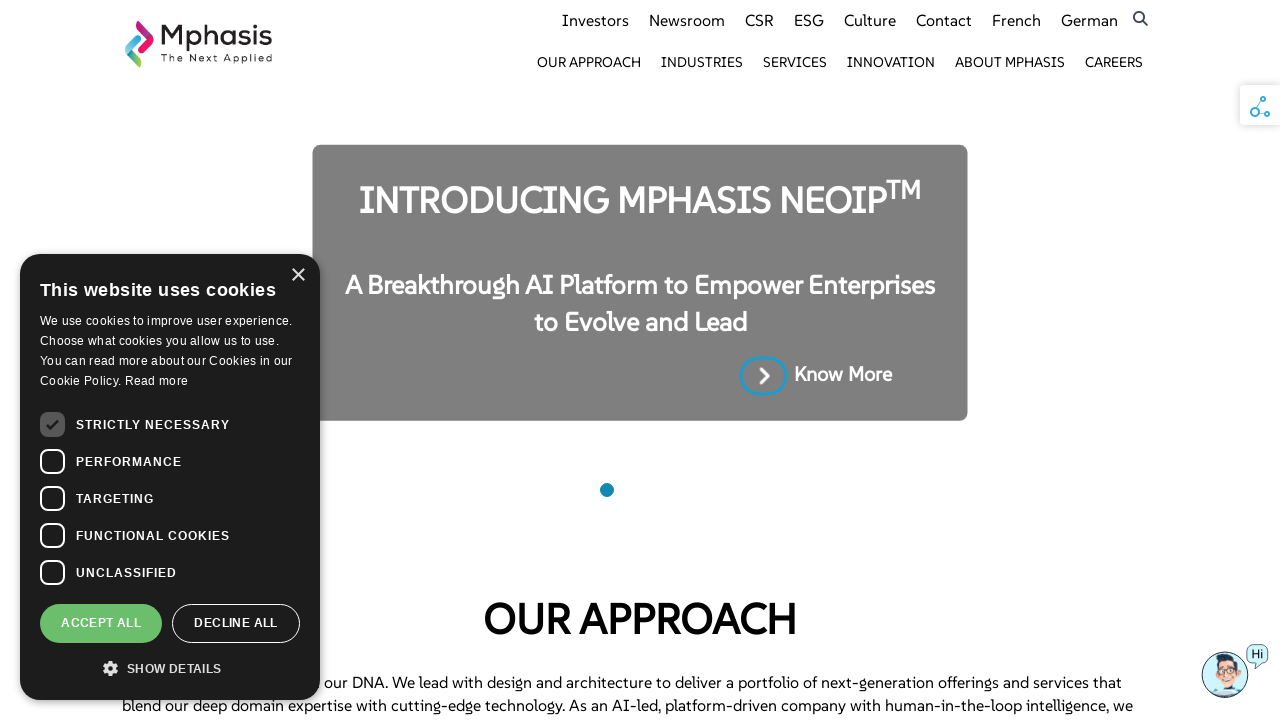

Hovered over the Industries menu item at (702, 62) on a:has-text('Industries')
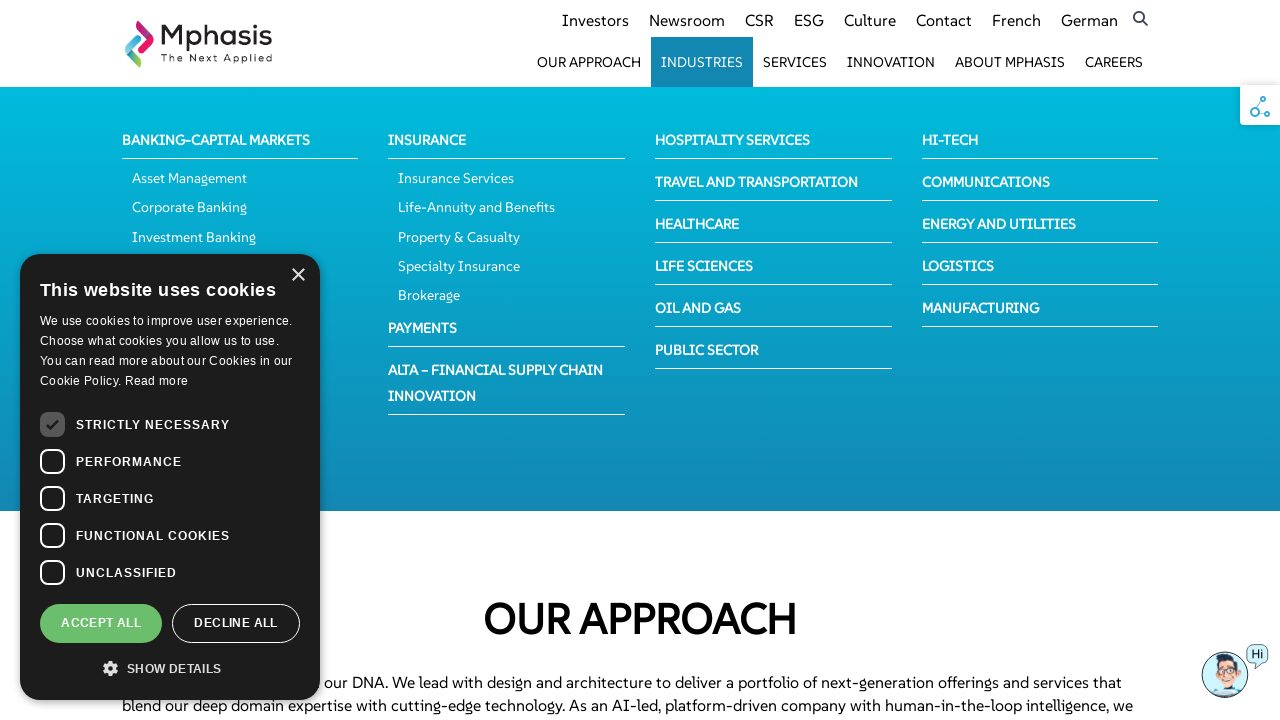

Ctrl+clicked on Hospitality link to open in new tab at (732, 140) on span:has-text('Hospitality')
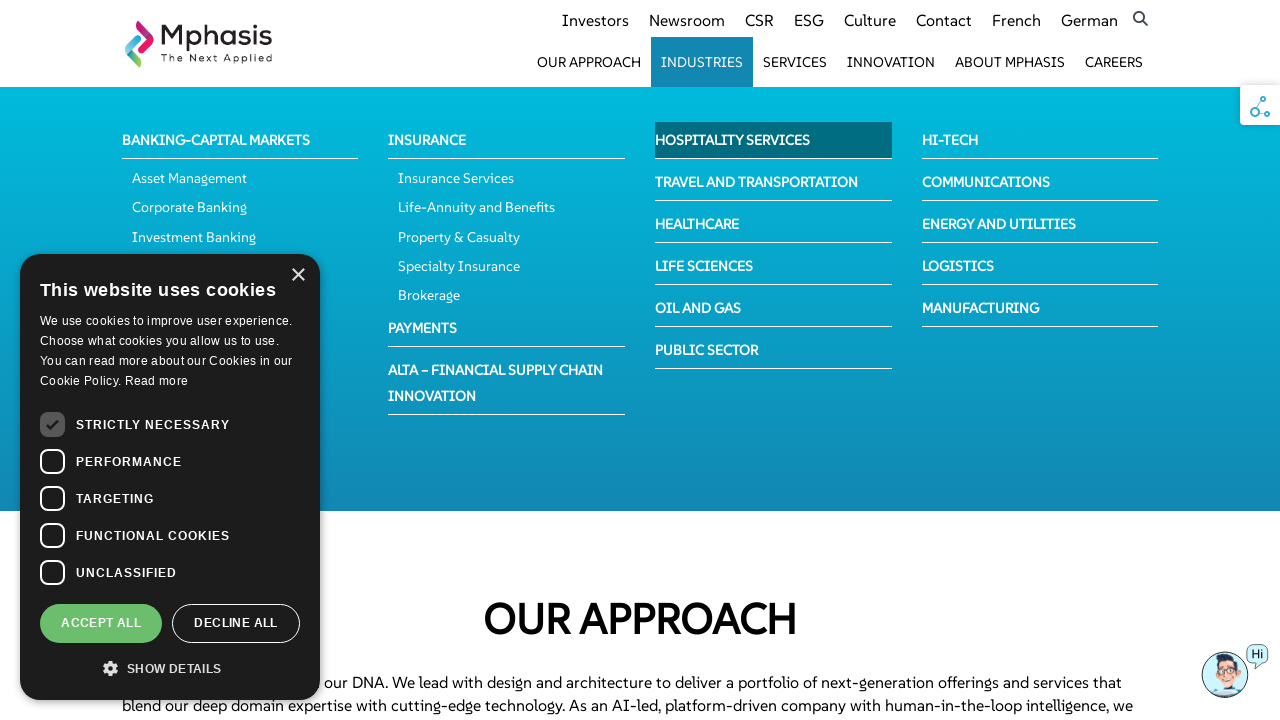

Waited 1000ms for new tab to open
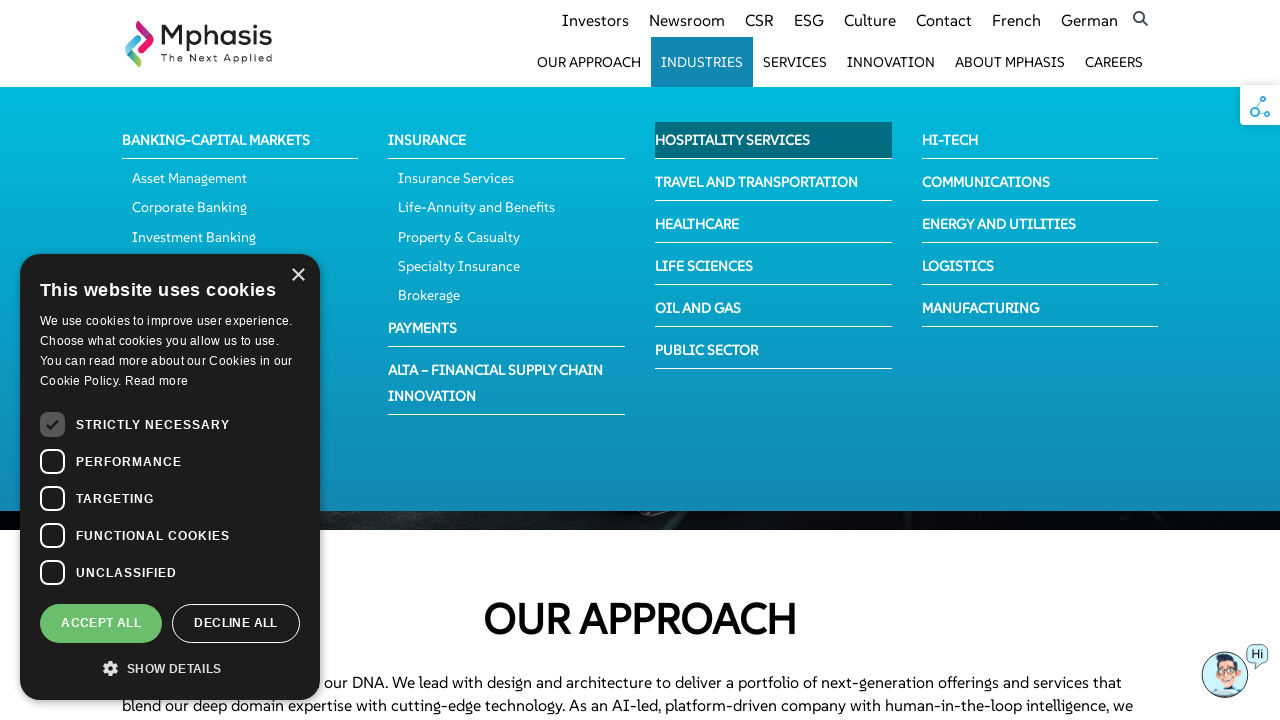

Retrieved all open pages from context
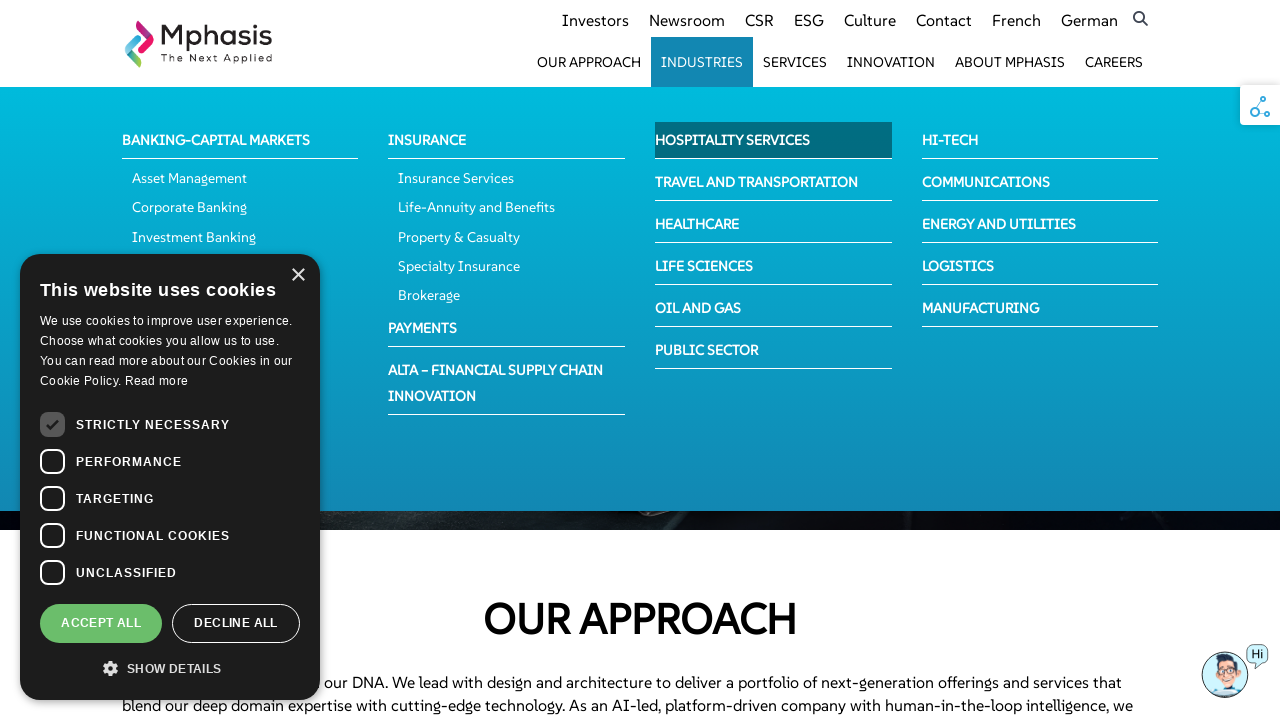

Switched to new tab (second page)
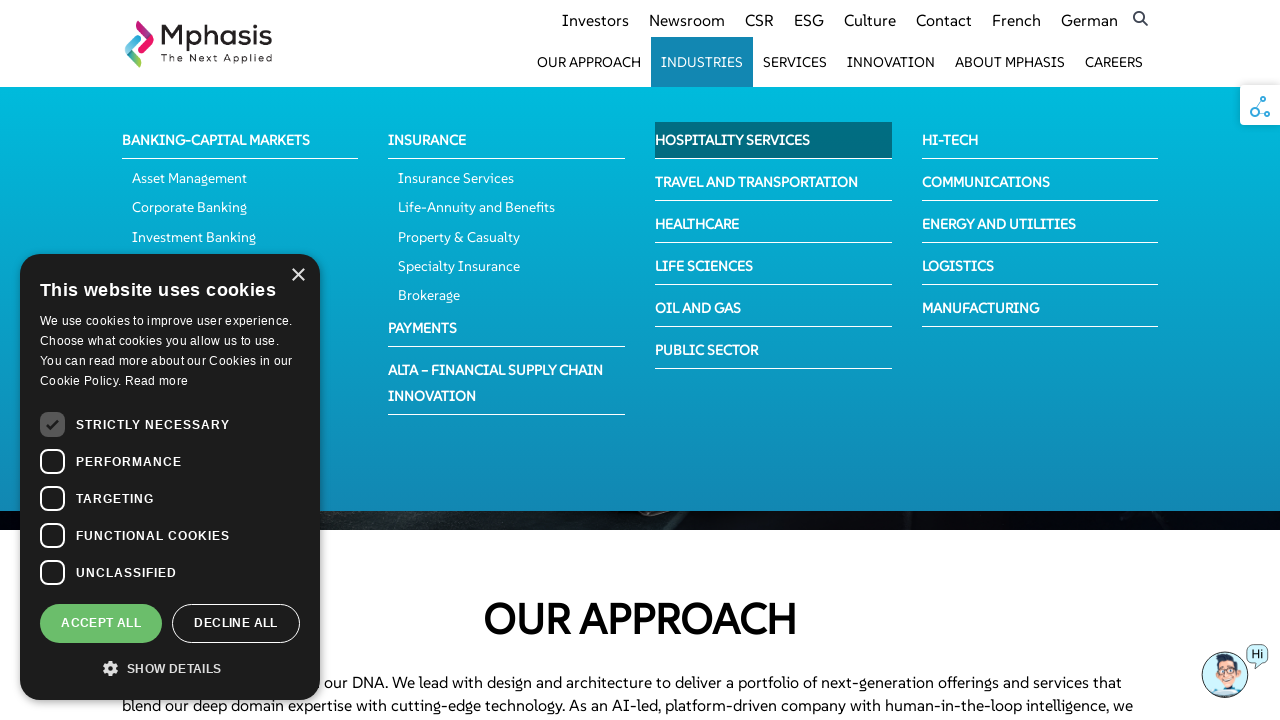

Waited for new tab to fully load
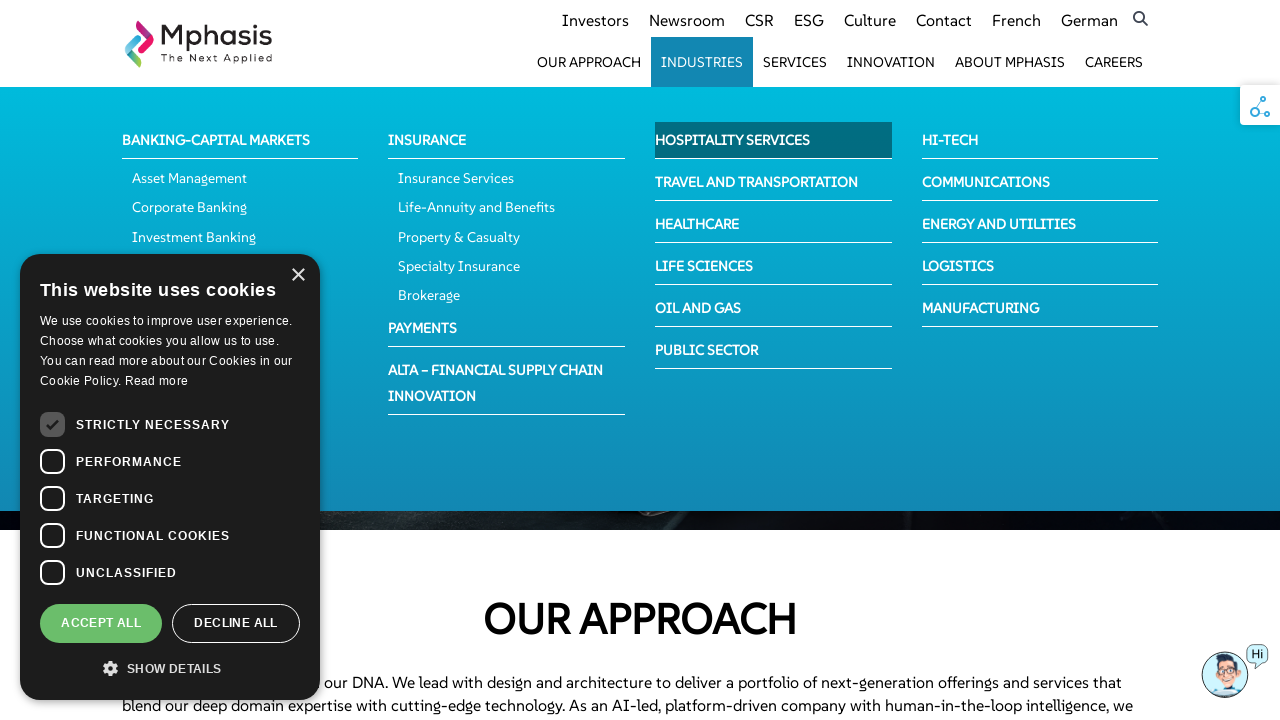

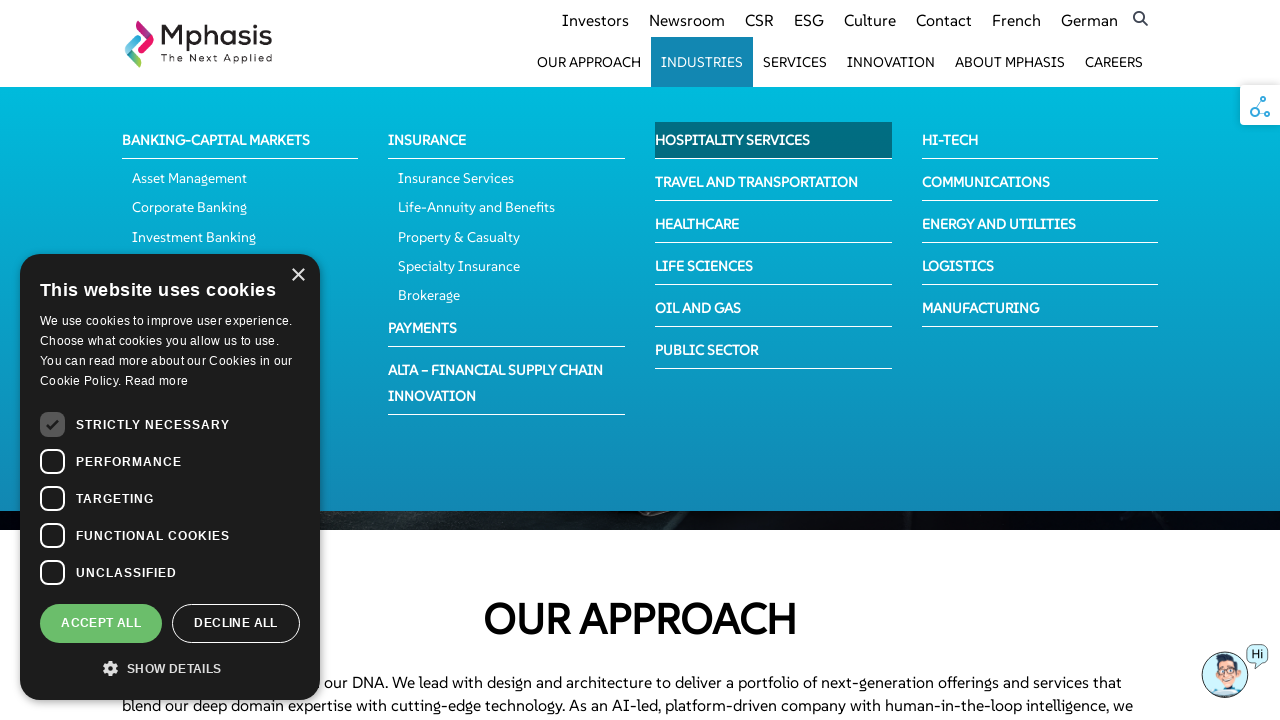